Tests AJAX functionality by clicking a button and waiting for dynamically loaded content to appear on the page.

Starting URL: http://uitestingplayground.com/ajax

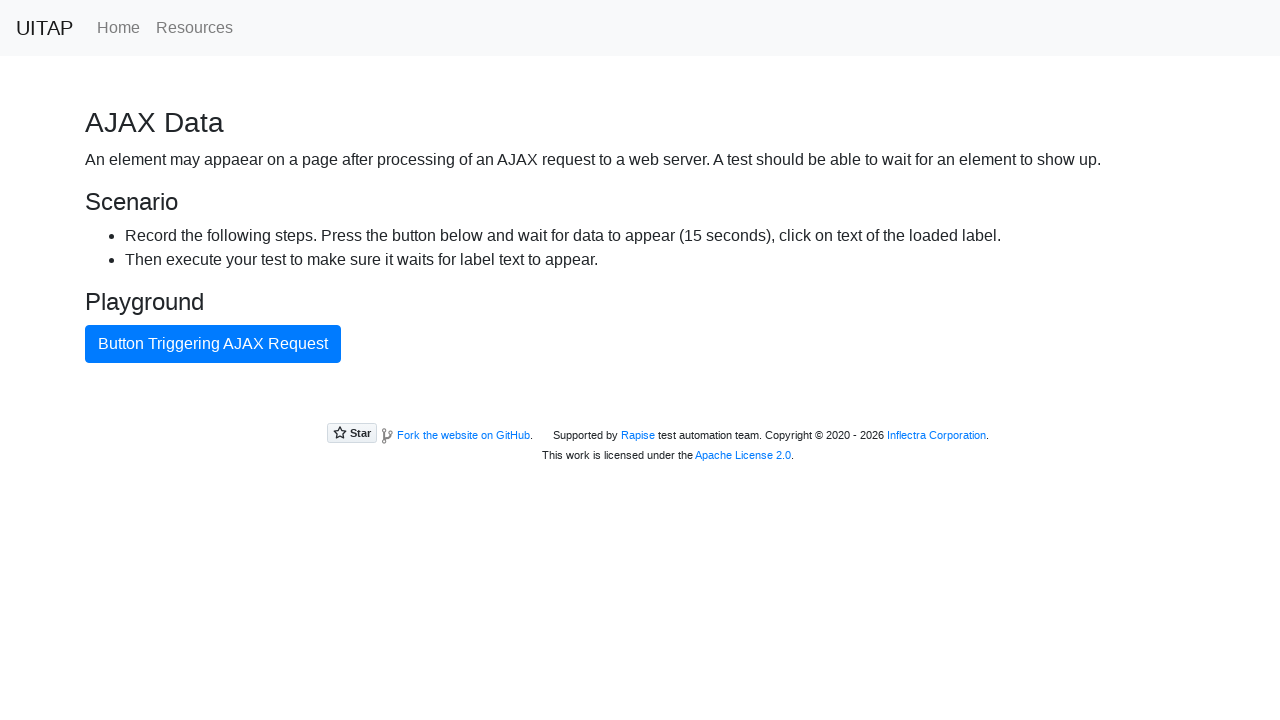

Clicked AJAX button to trigger data loading at (213, 344) on #ajaxButton
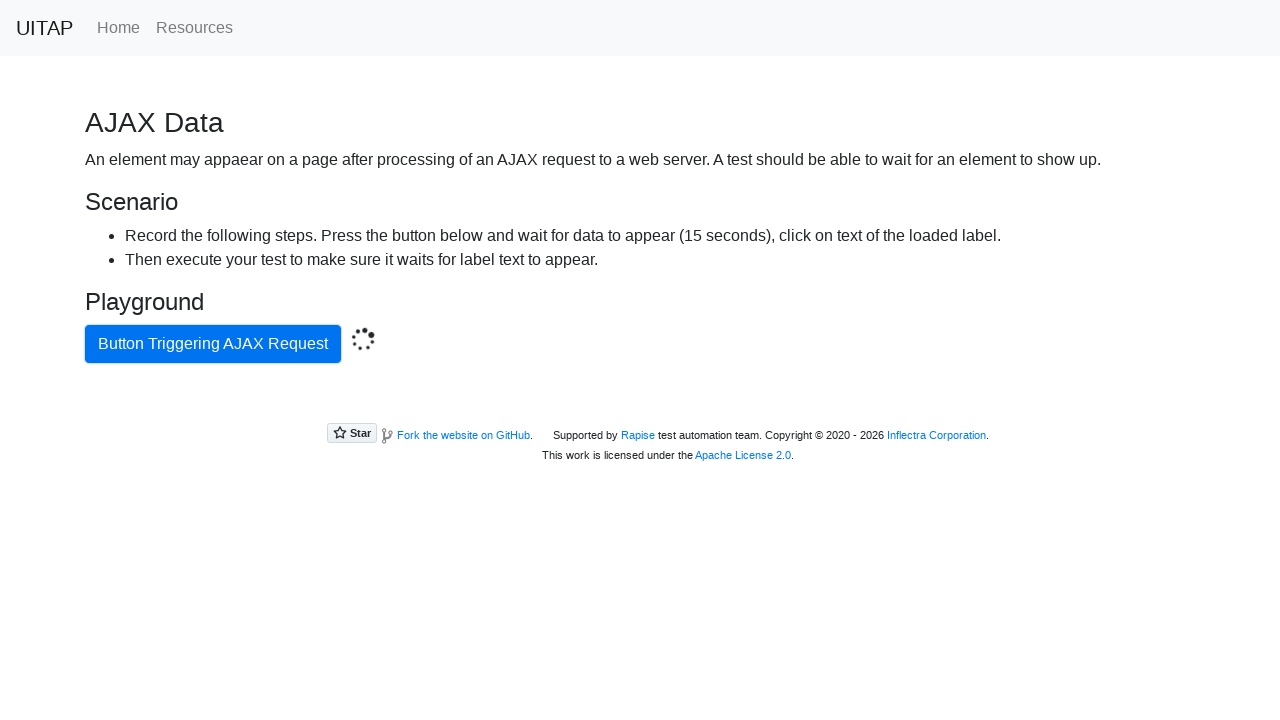

AJAX content loaded successfully - success message appeared
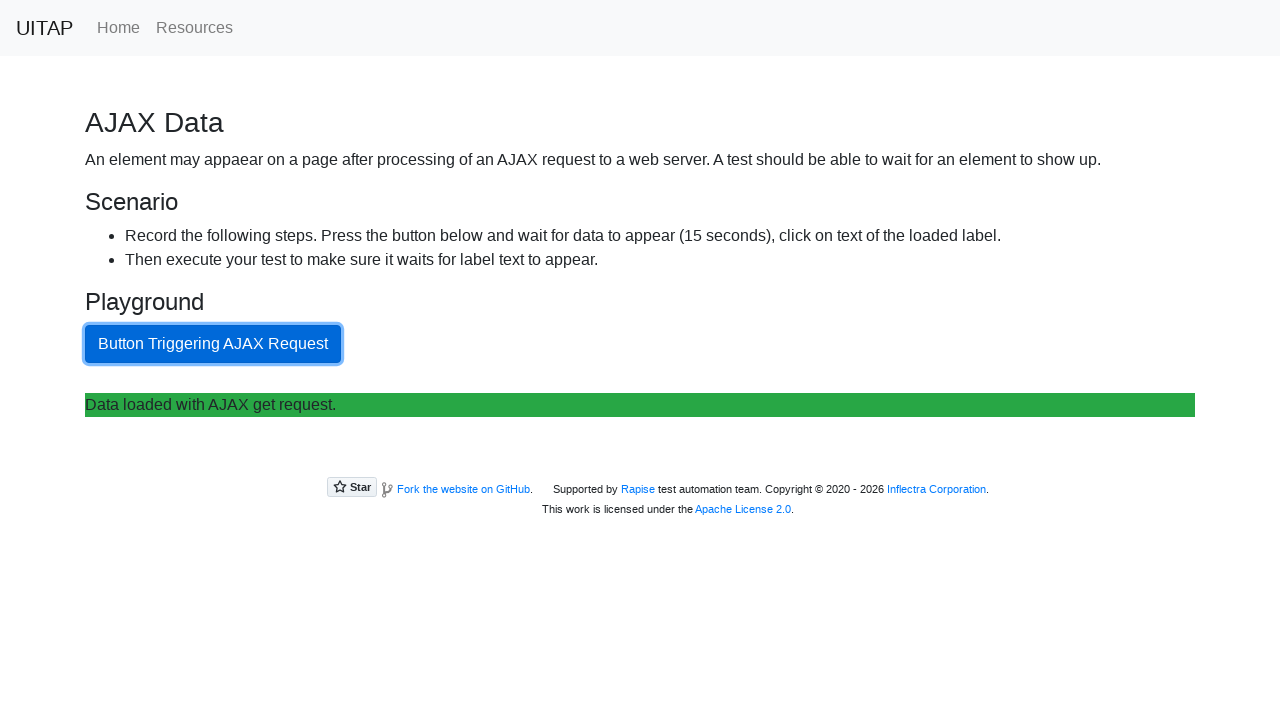

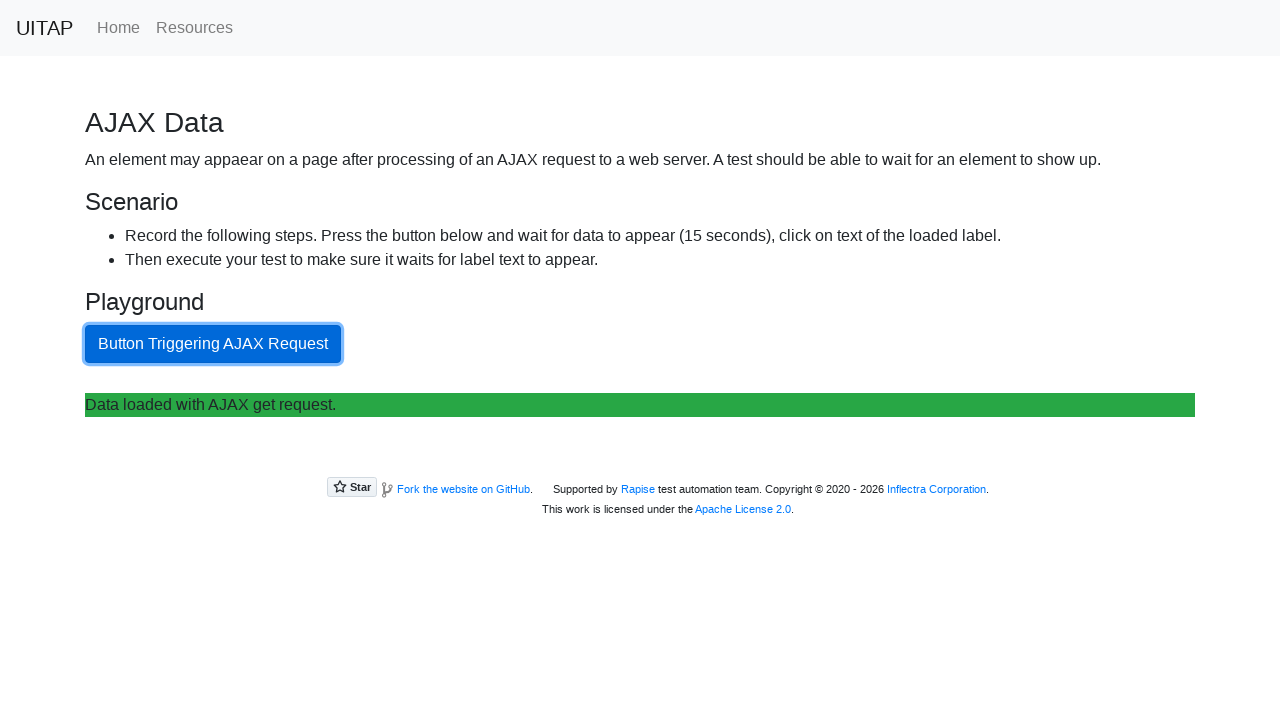